Tests filling out a practice registration form on DemoQA website, including personal information fields, gender selection, date of birth picker, subject input, hobby checkboxes, and address fields.

Starting URL: https://demoqa.com/automation-practice-form

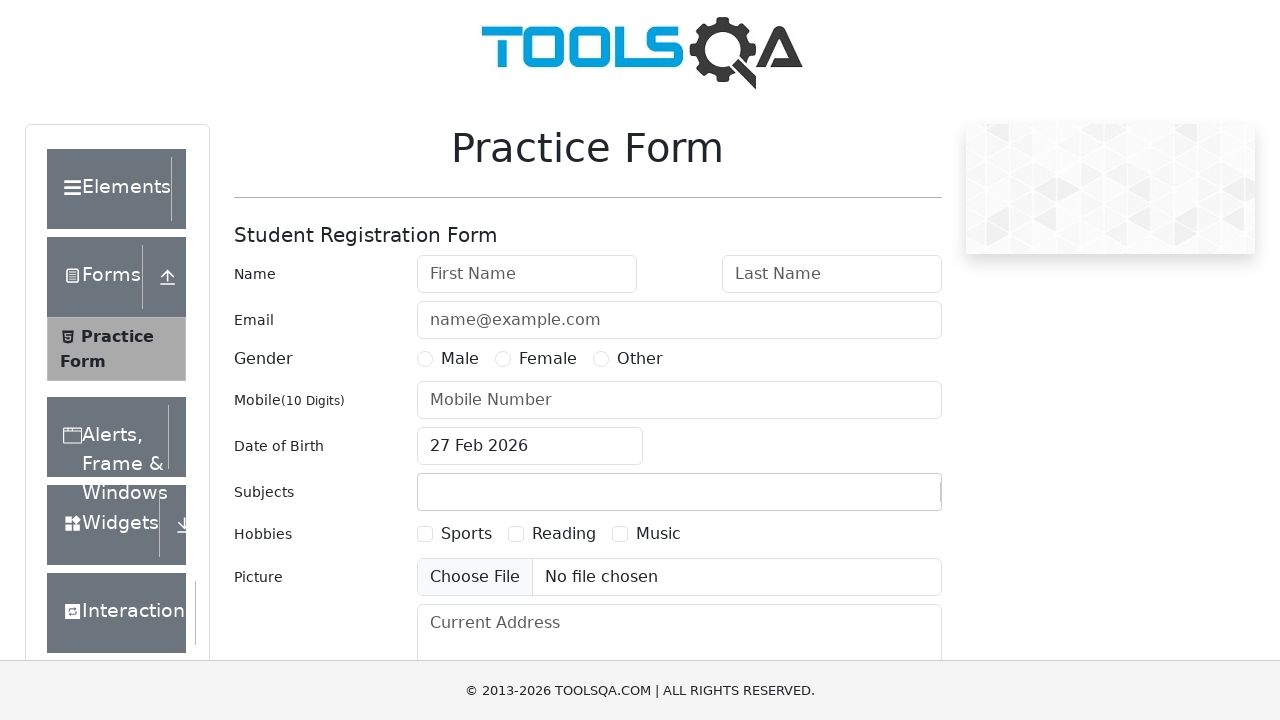

Filled first name field with 'Michael' on #firstName
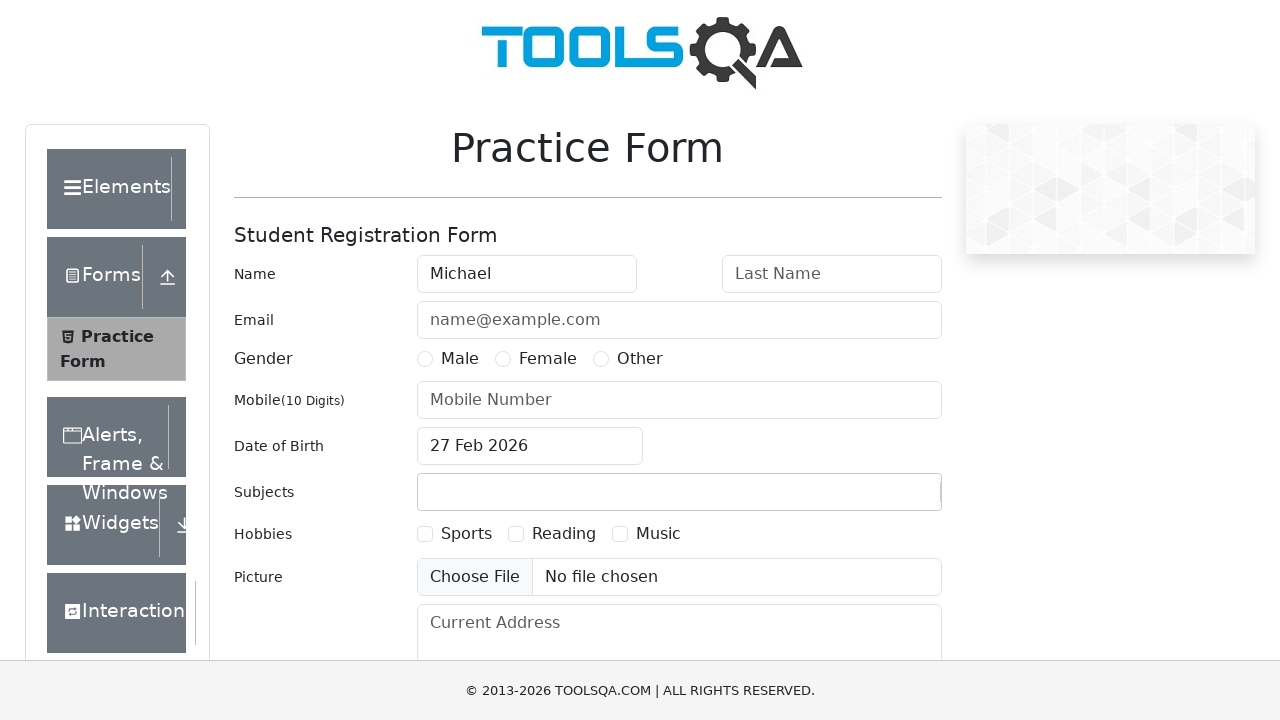

Filled last name field with 'Thompson' on #lastName
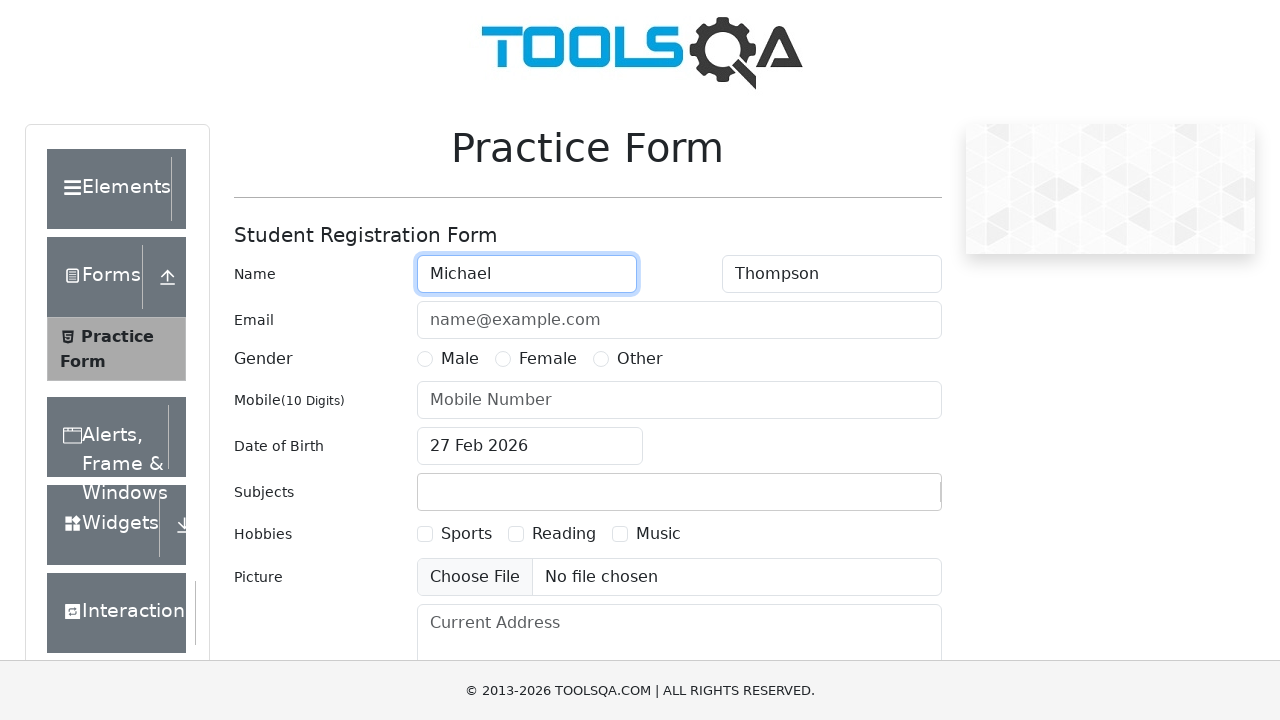

Filled email field with 'michael.thompson@example.com' on #userEmail
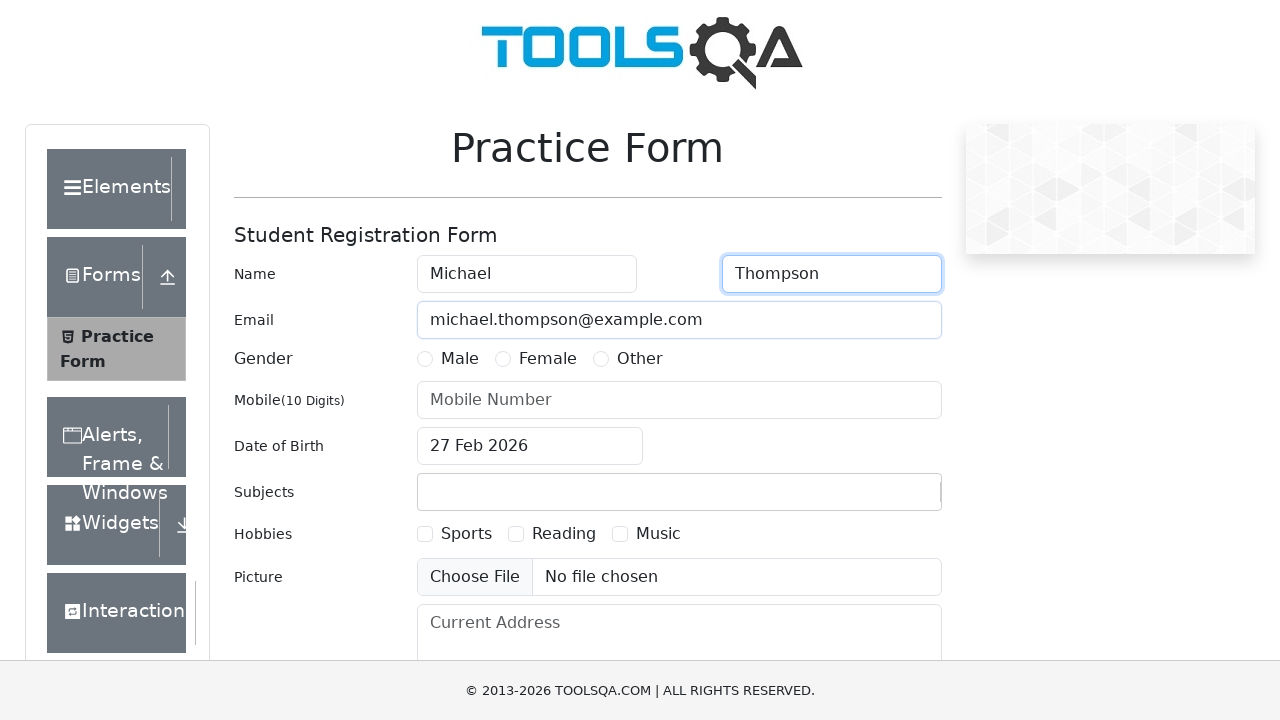

Selected Male gender option at (460, 359) on label[for='gender-radio-1']
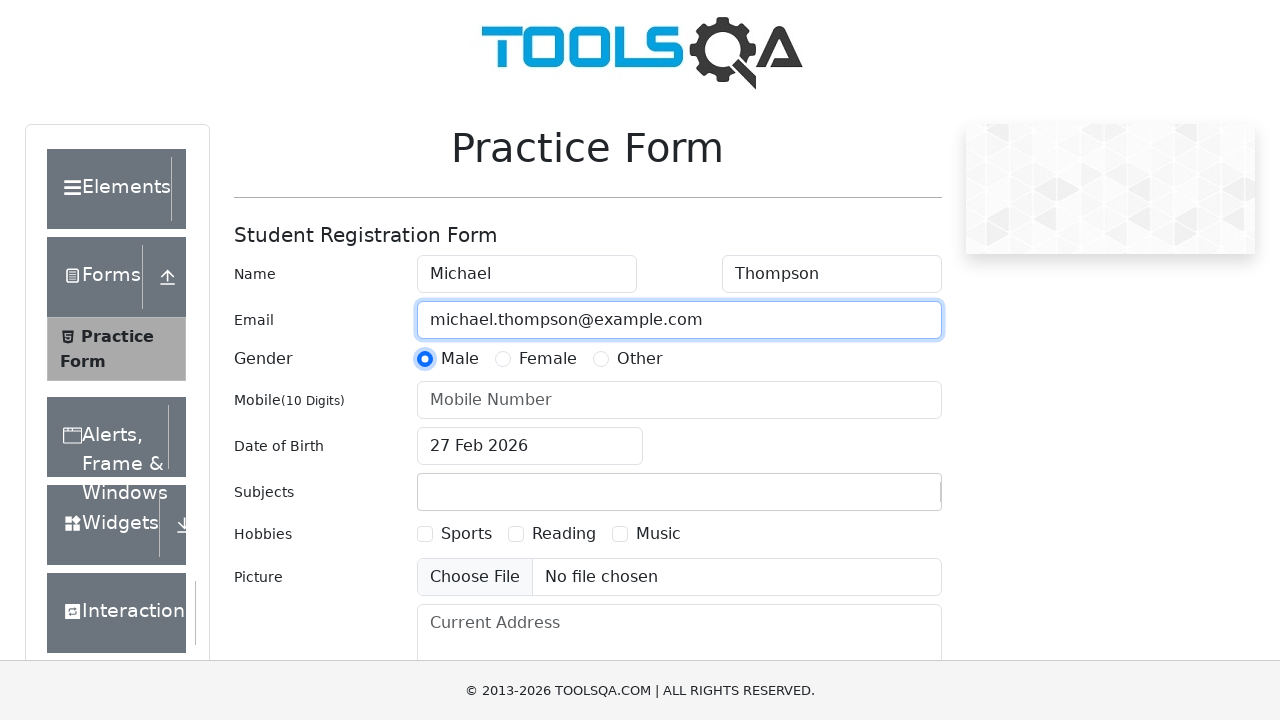

Filled mobile number field with '8125467890' on #userNumber
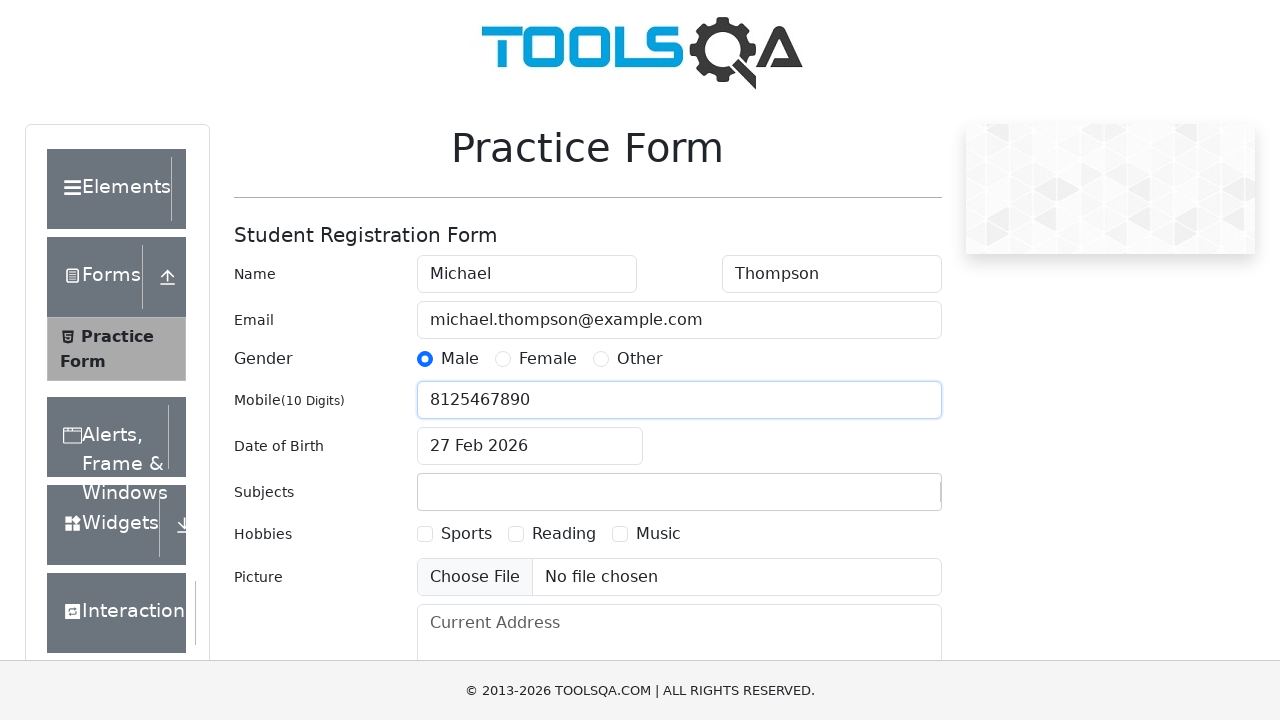

Clicked date of birth input to open calendar picker at (530, 446) on #dateOfBirthInput
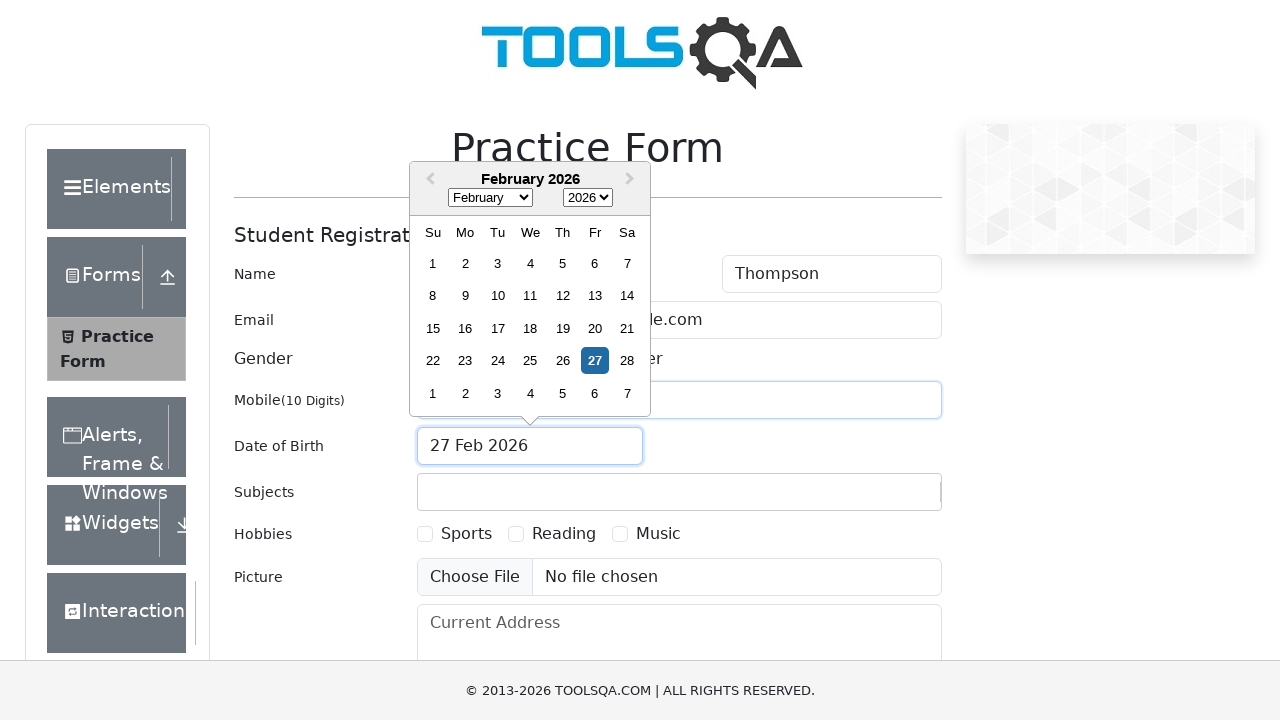

Selected December from month dropdown on .react-datepicker__month-select
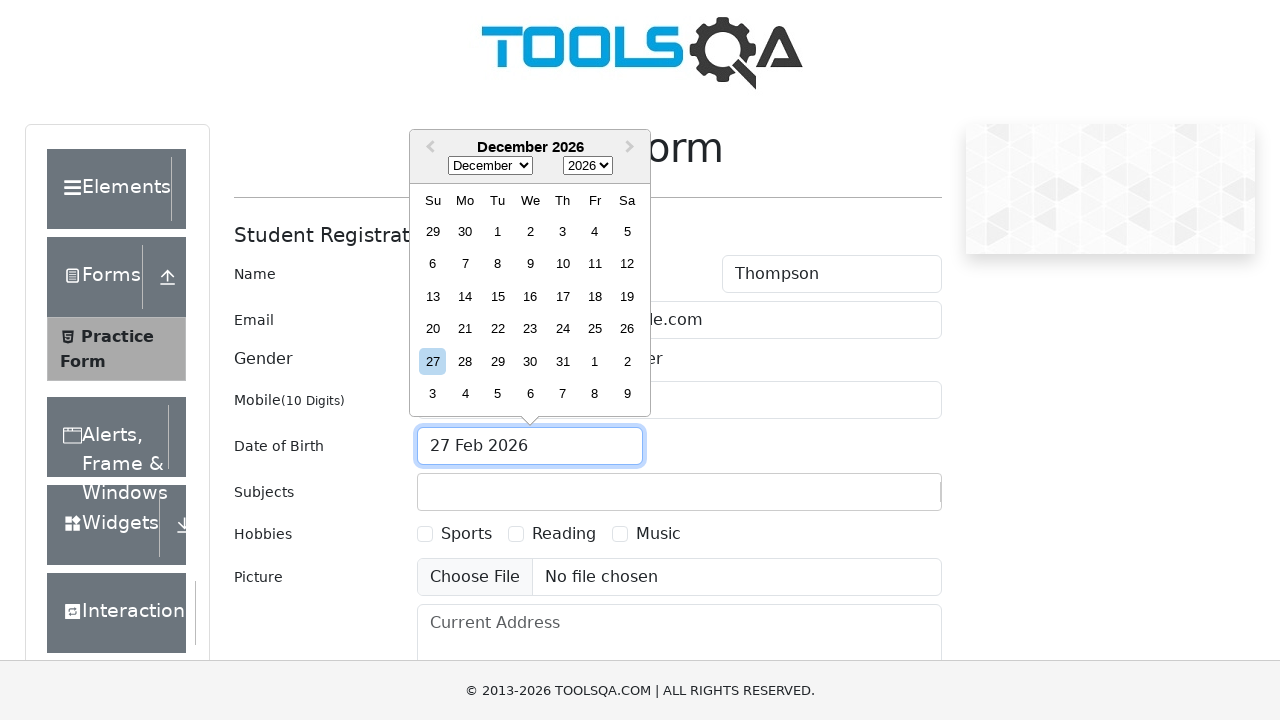

Selected 1995 from year dropdown on .react-datepicker__year-select
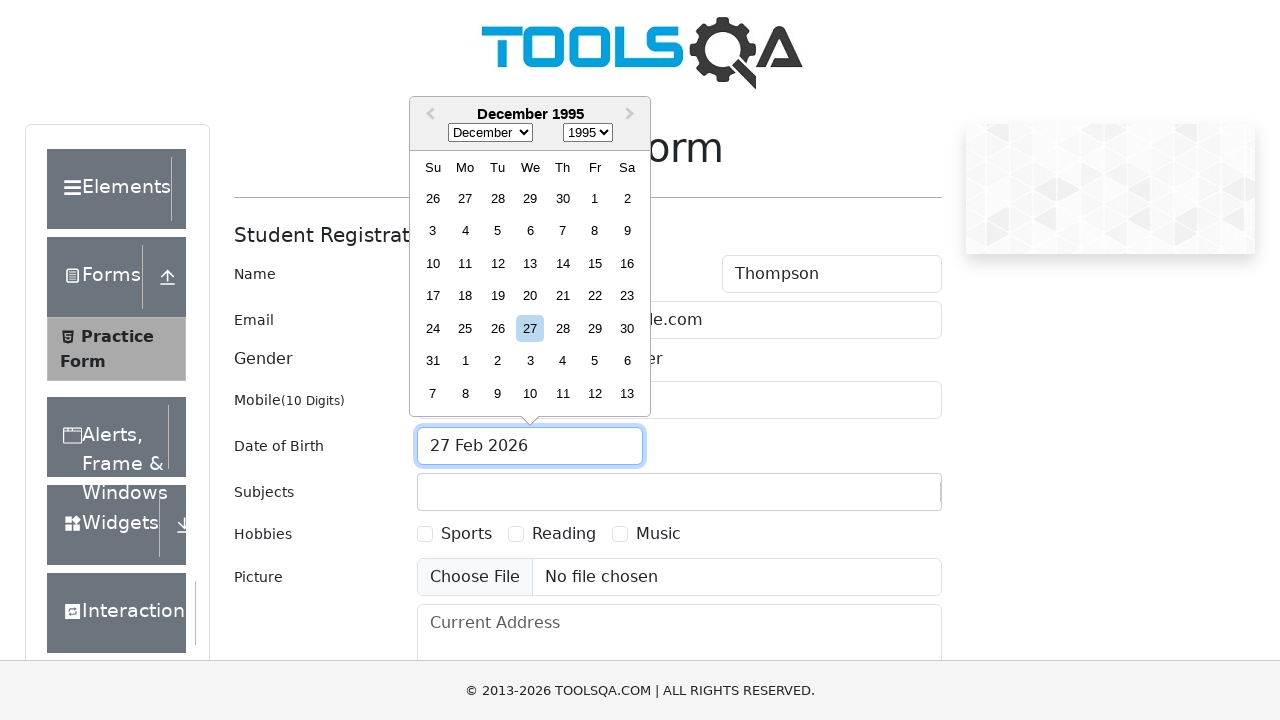

Selected 14th day from date picker at (562, 263) on .react-datepicker__day--014:not(.react-datepicker__day--outside-month)
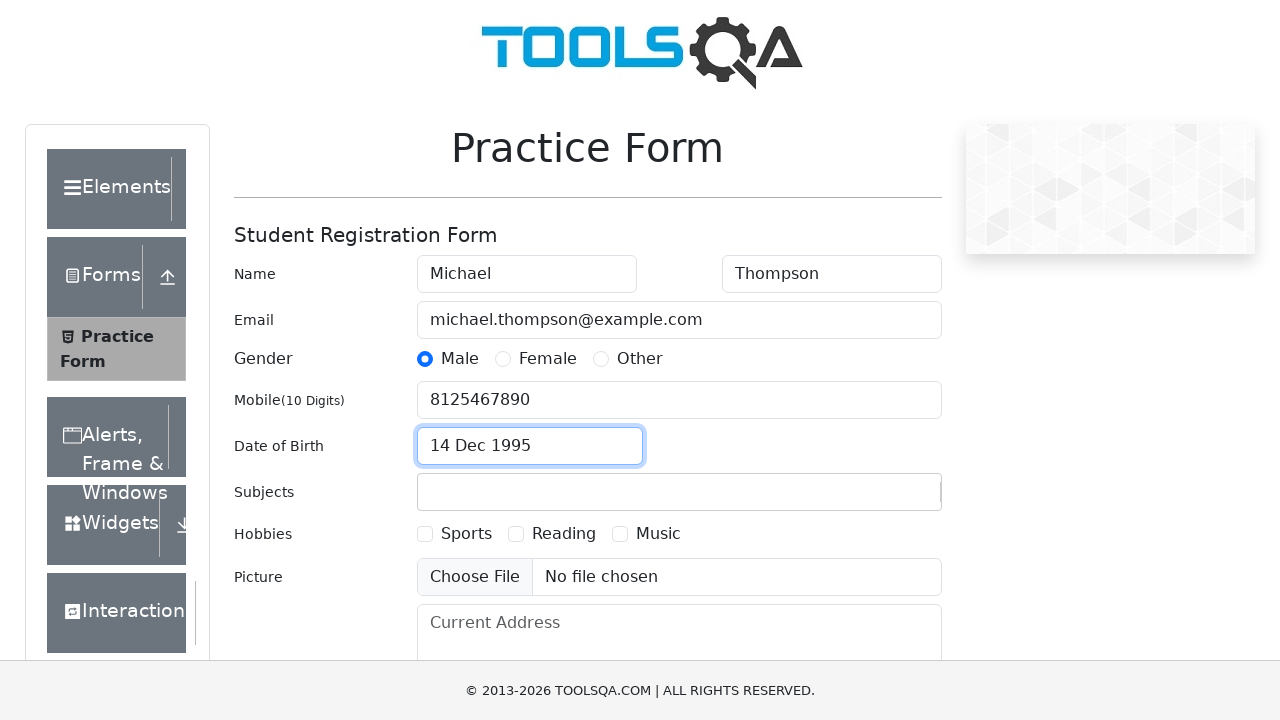

Filled subjects input with 'Computer Science' on #subjectsInput
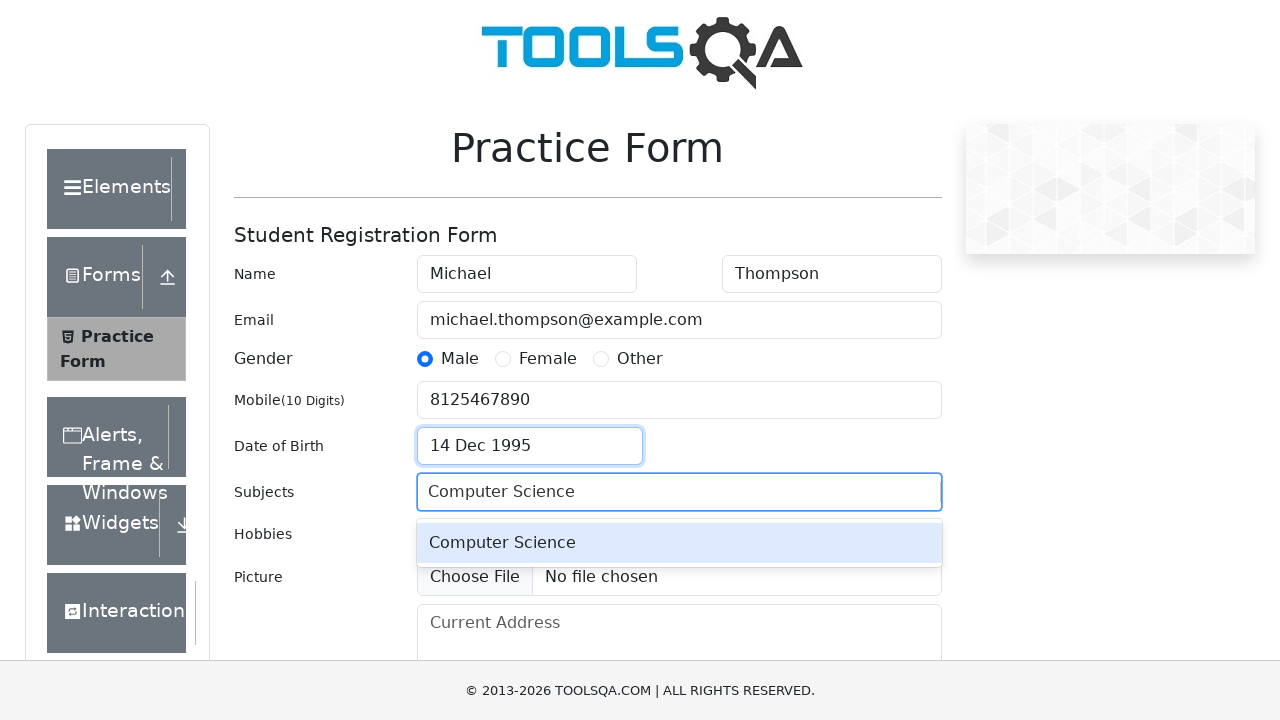

Pressed Enter to confirm subject selection
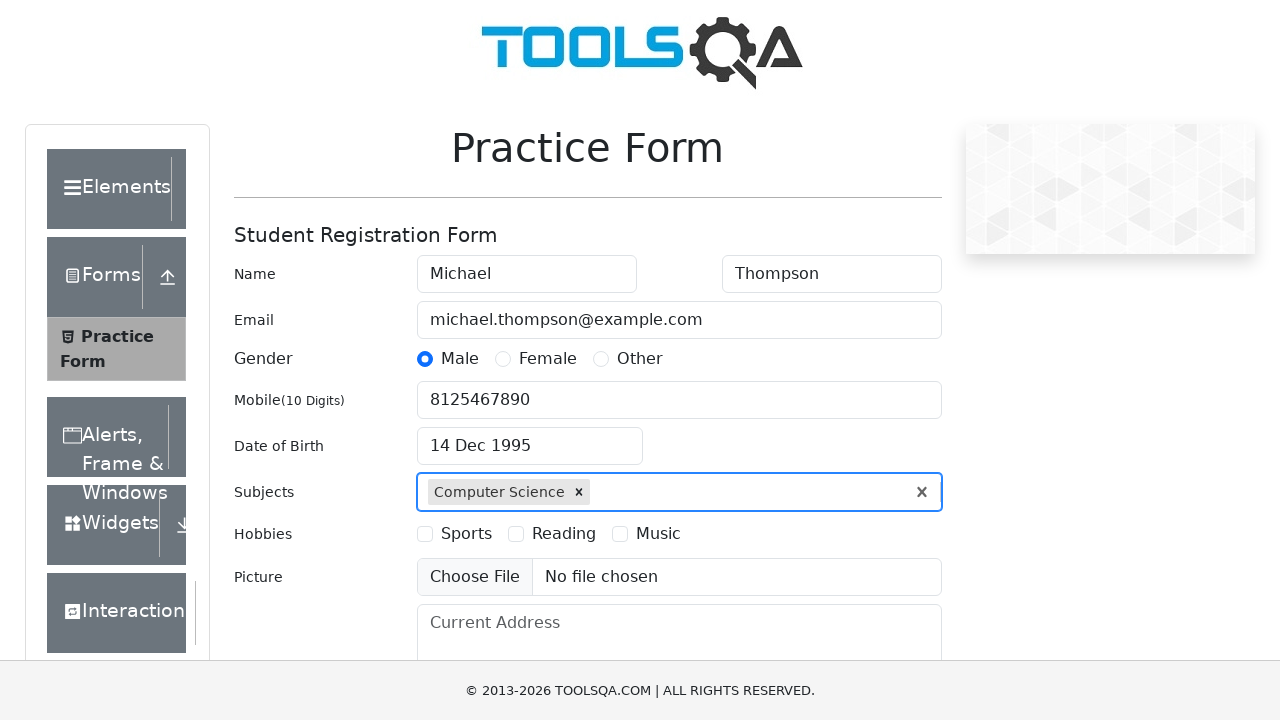

Selected Sports hobby checkbox at (466, 534) on label[for='hobbies-checkbox-1']
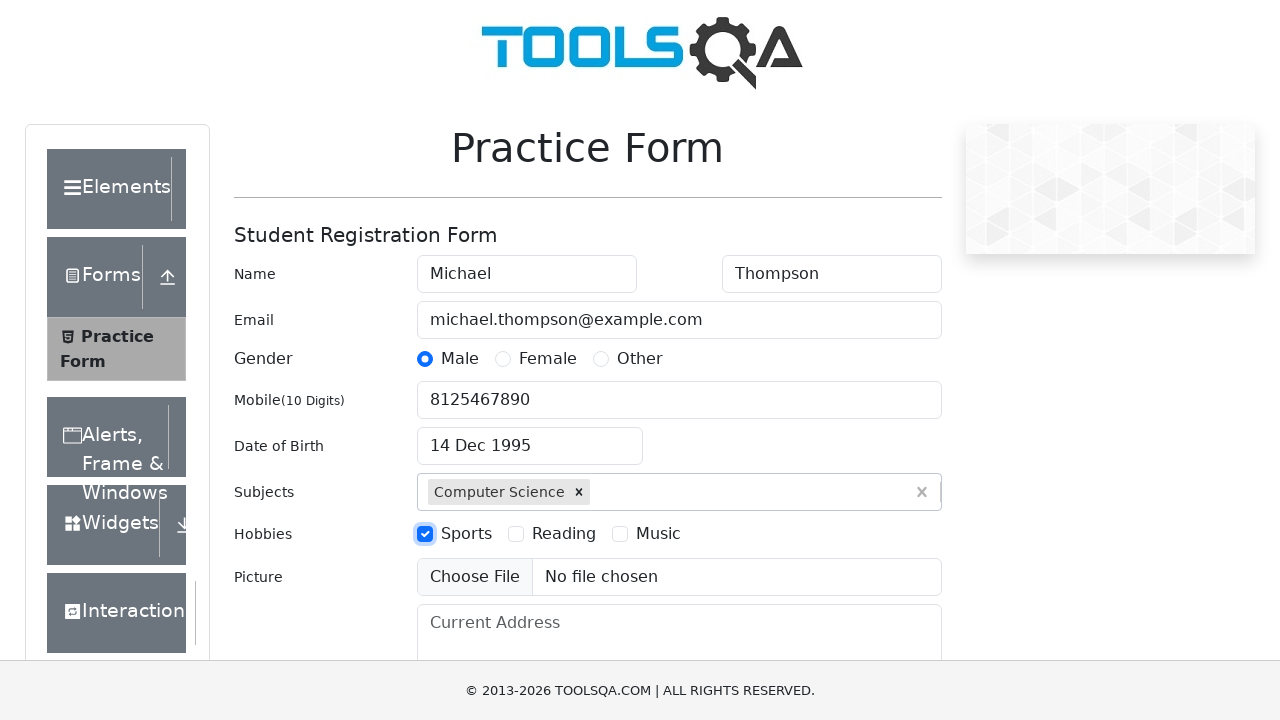

Selected Reading hobby checkbox at (564, 534) on label[for='hobbies-checkbox-2']
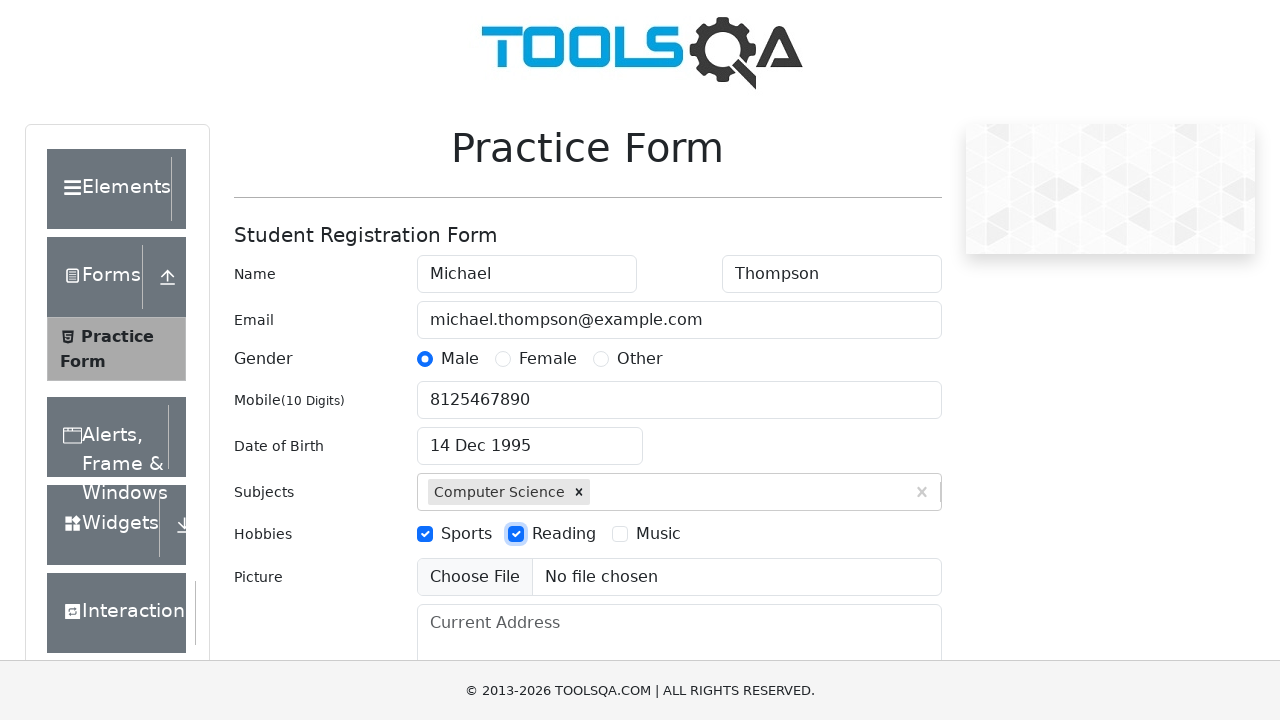

Selected Music hobby checkbox at (658, 534) on label[for='hobbies-checkbox-3']
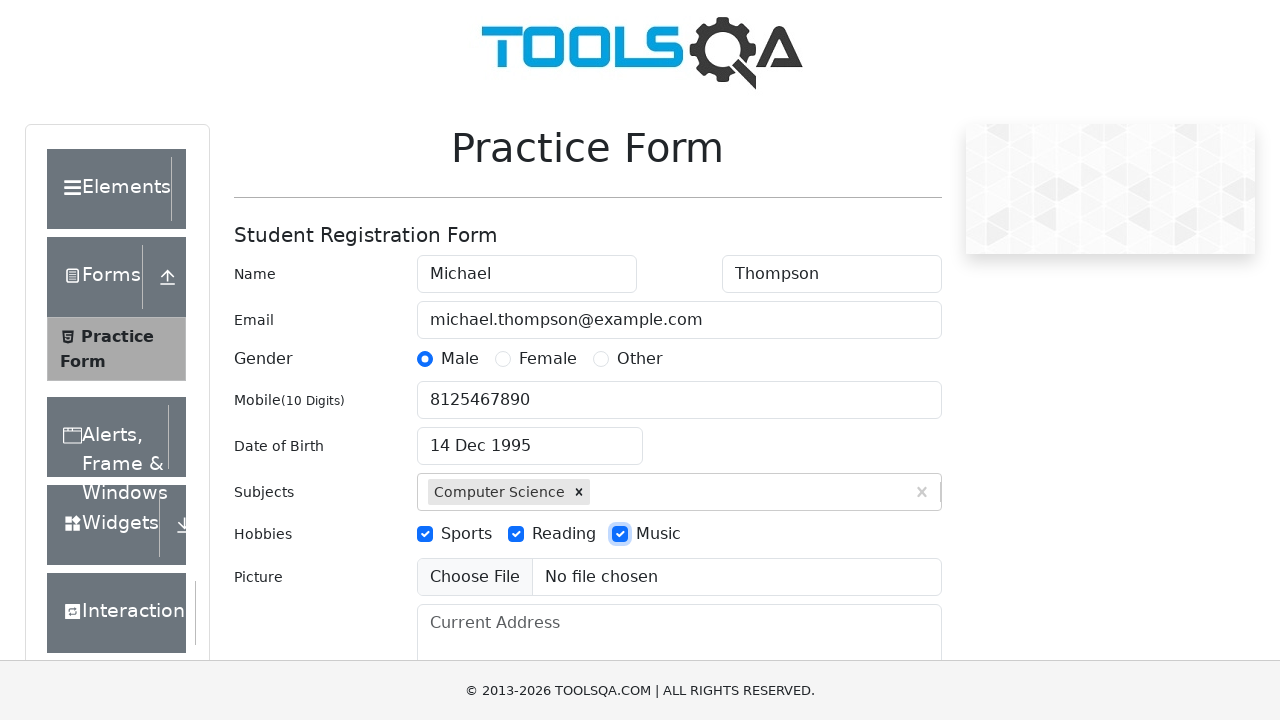

Filled current address field with '123 Test Street, Sample City, State 12345' on #currentAddress
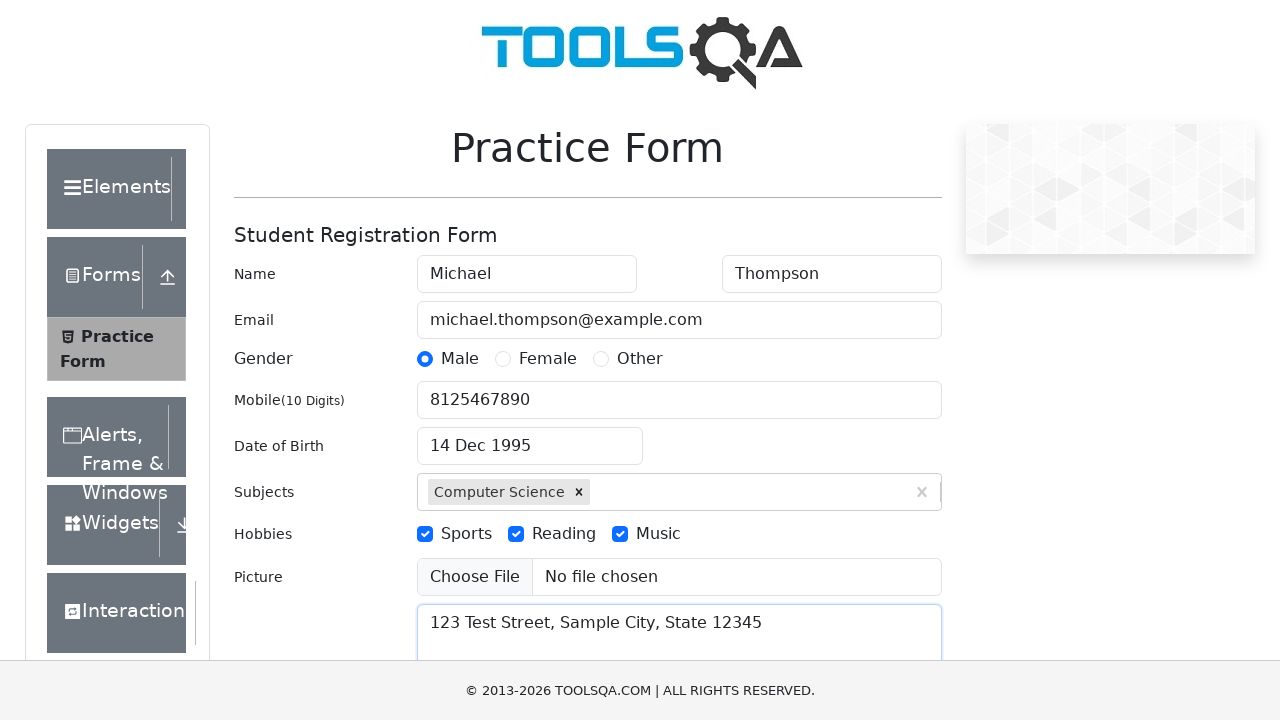

Scrolled down 300 pixels to reveal state and city dropdowns
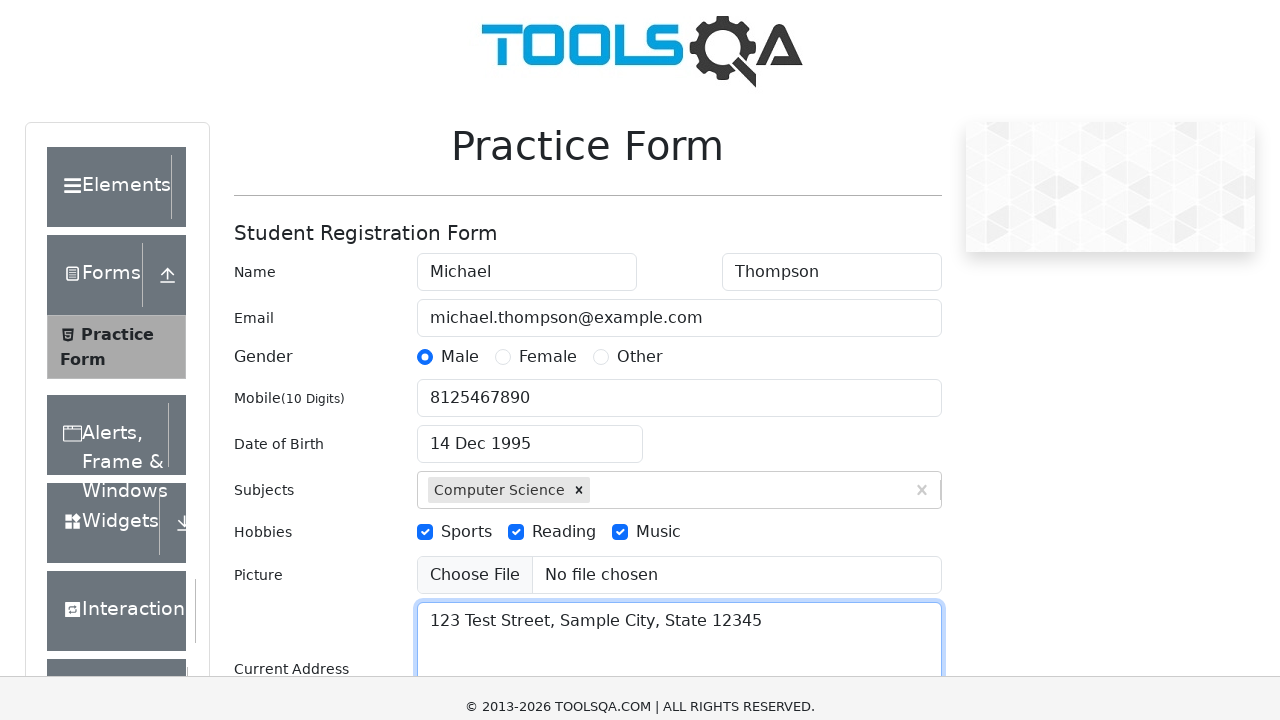

Clicked state dropdown to open options at (527, 465) on #state
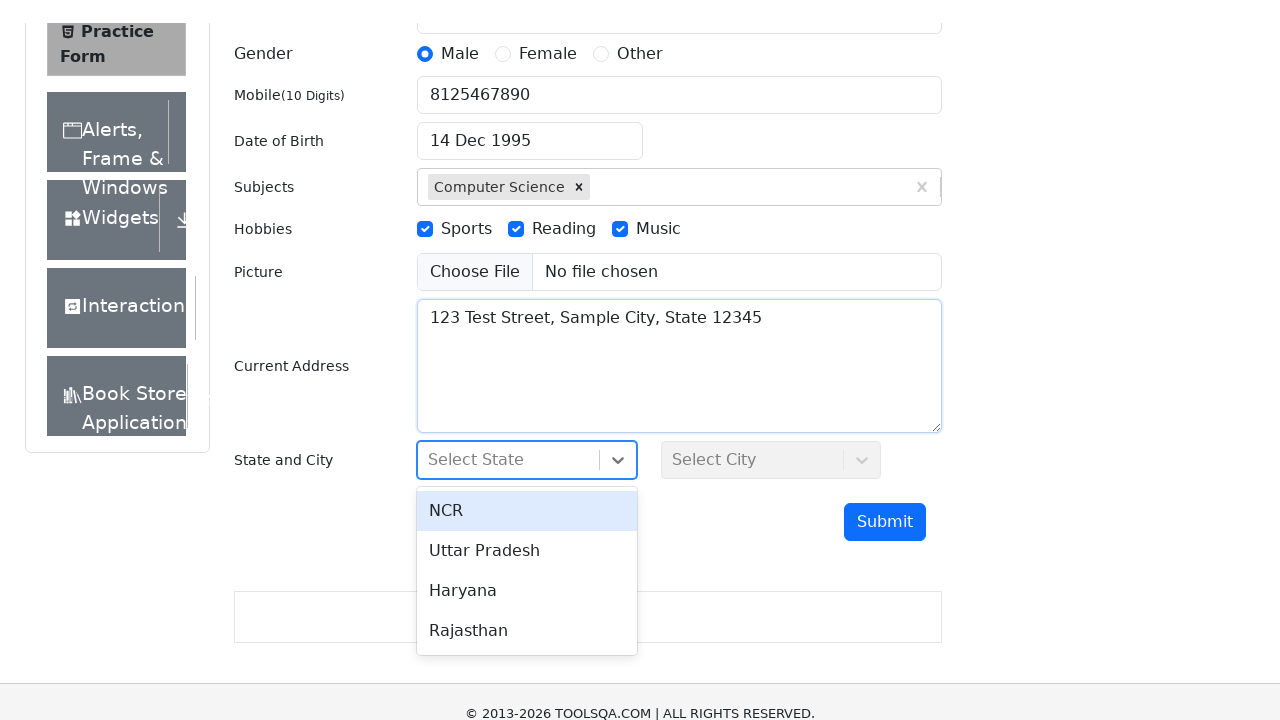

Selected a state from the dropdown at (527, 488) on div[id='state'] div[class*='option']
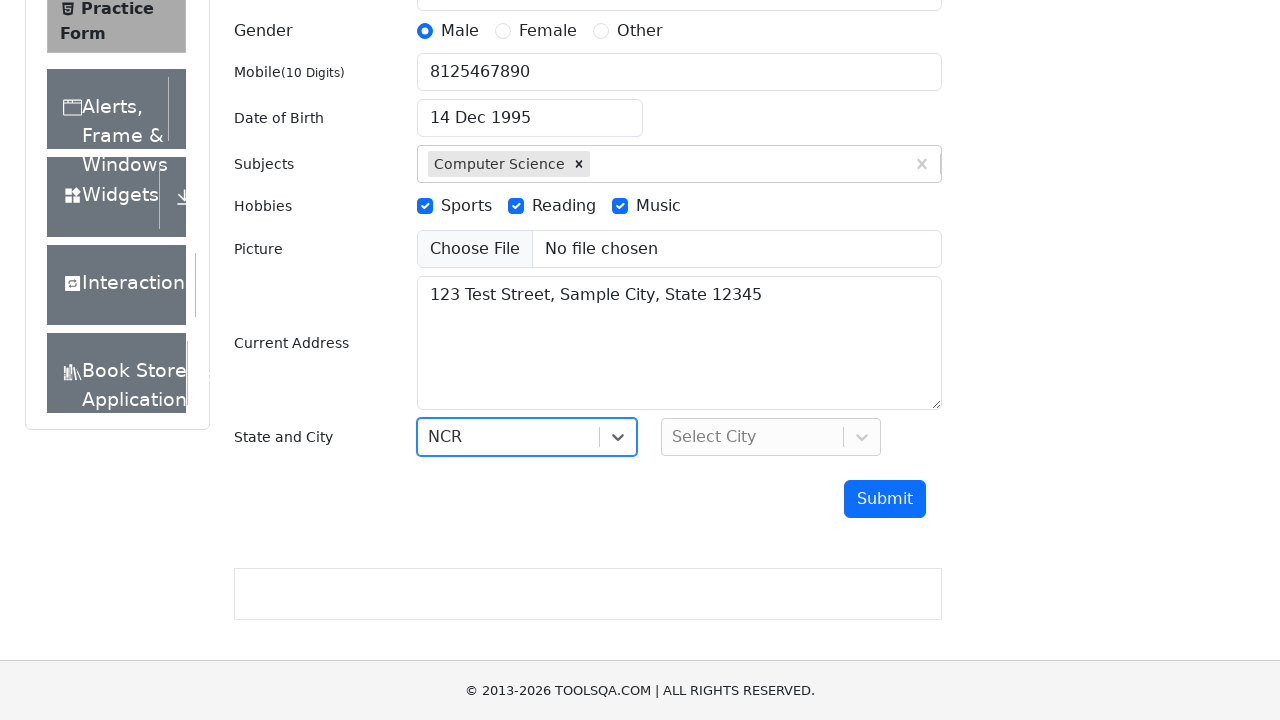

Clicked city dropdown to open options at (771, 437) on #city
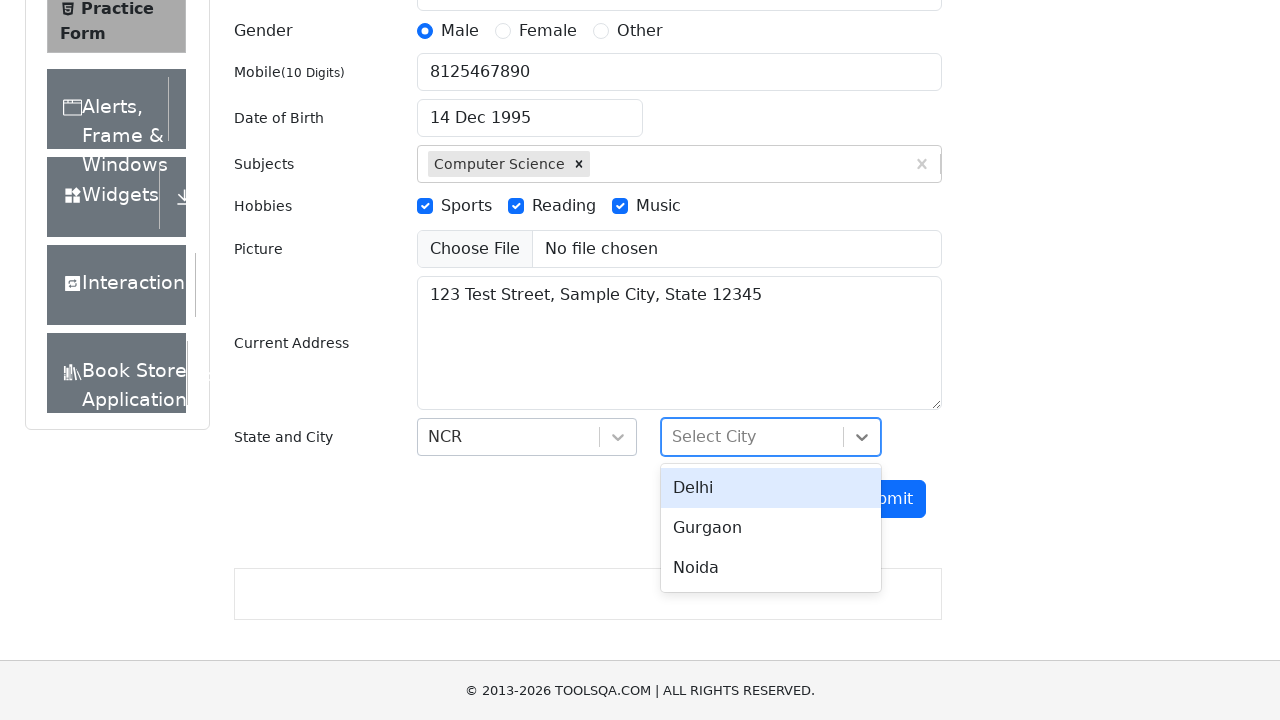

Selected a city from the dropdown at (771, 488) on div[id='city'] div[class*='option']
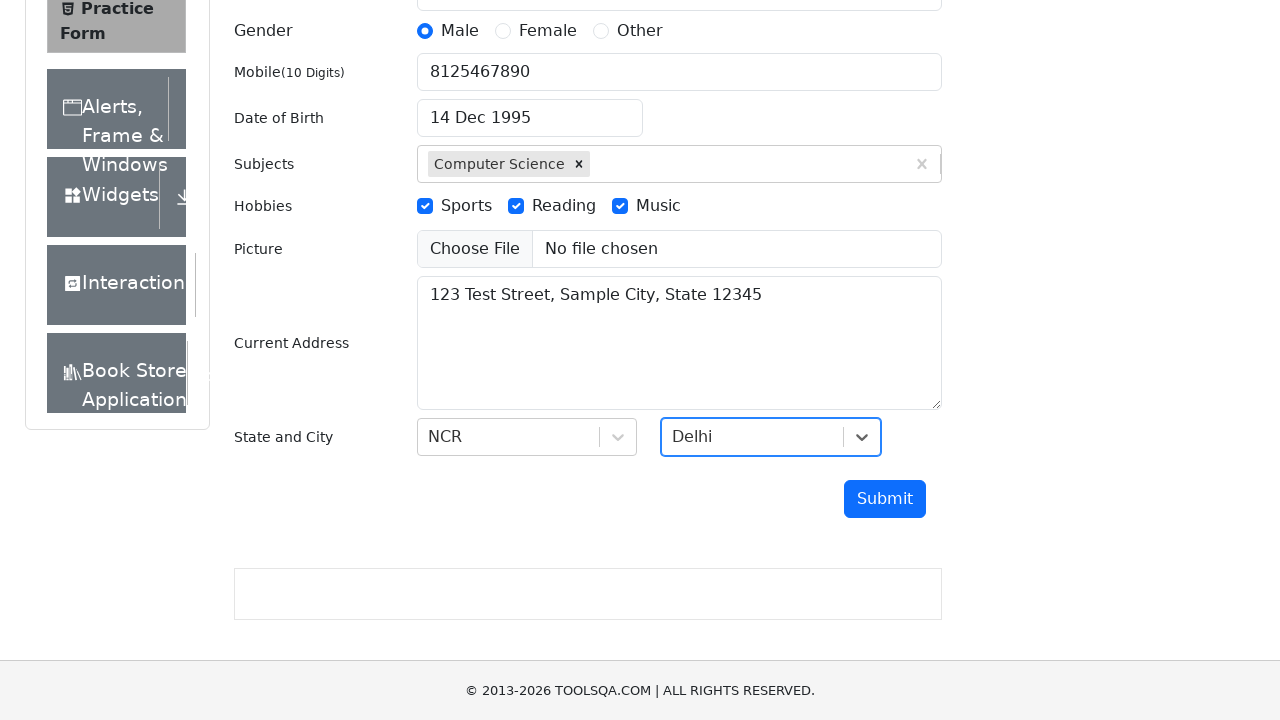

Clicked submit button to complete form submission at (885, 499) on #submit
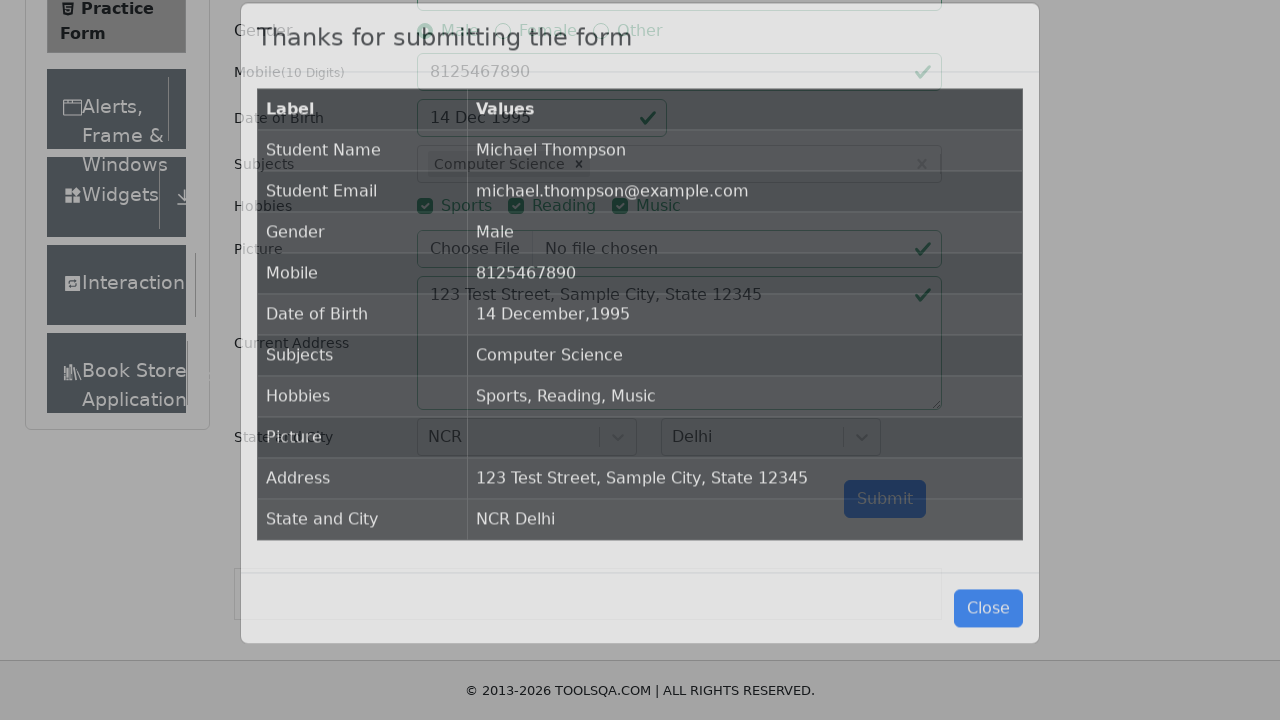

Submission confirmation modal appeared
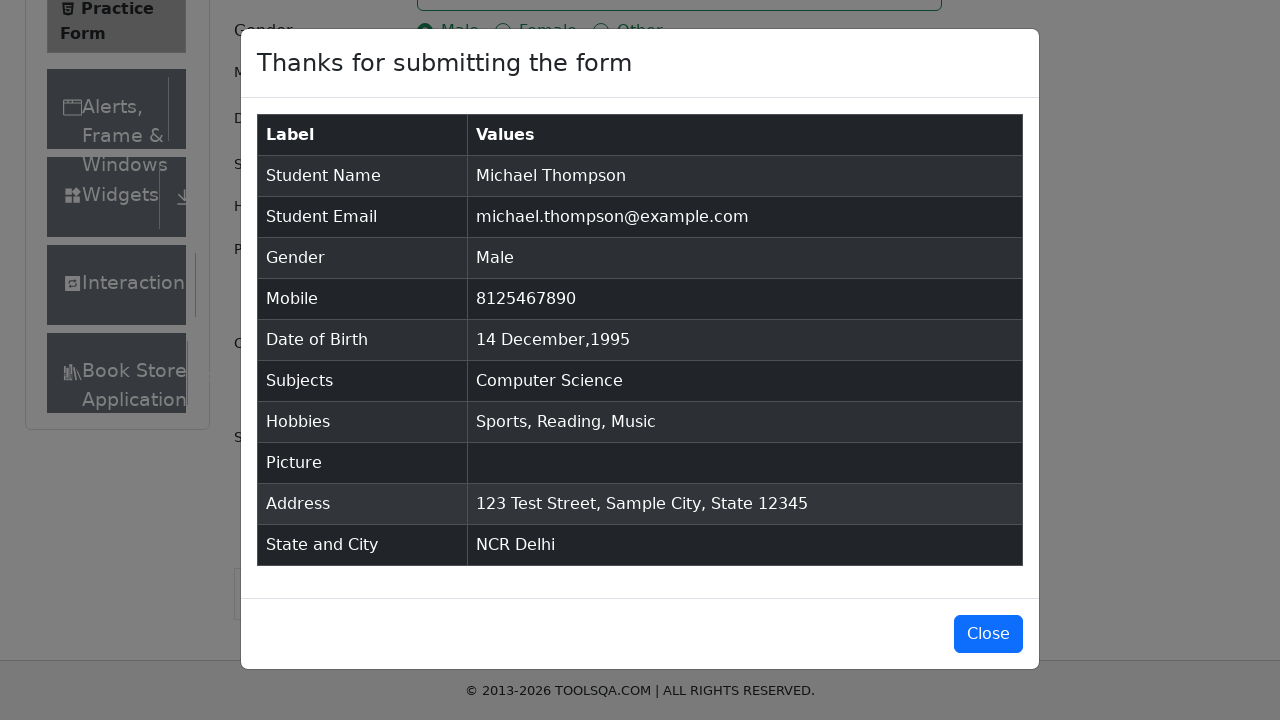

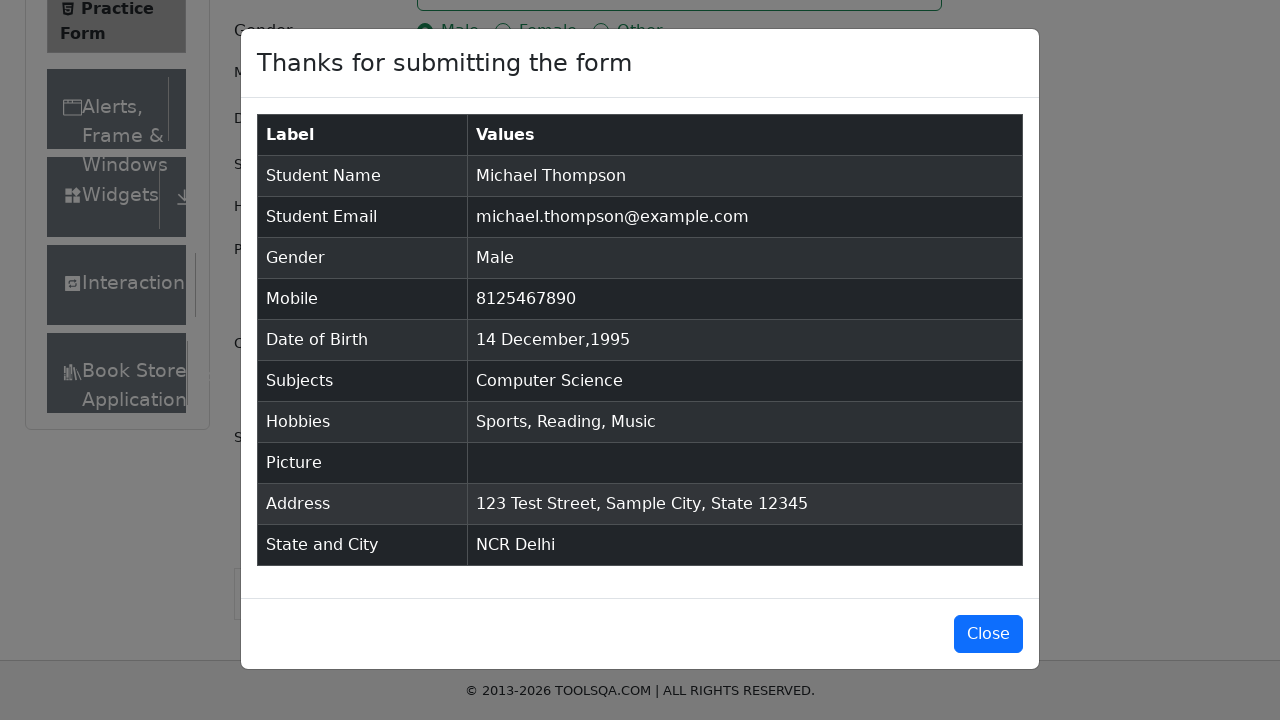